Tests iframe interaction by switching to an iframe, verifying text visibility, switching back to parent frame, and clicking a link

Starting URL: https://the-internet.herokuapp.com/iframe

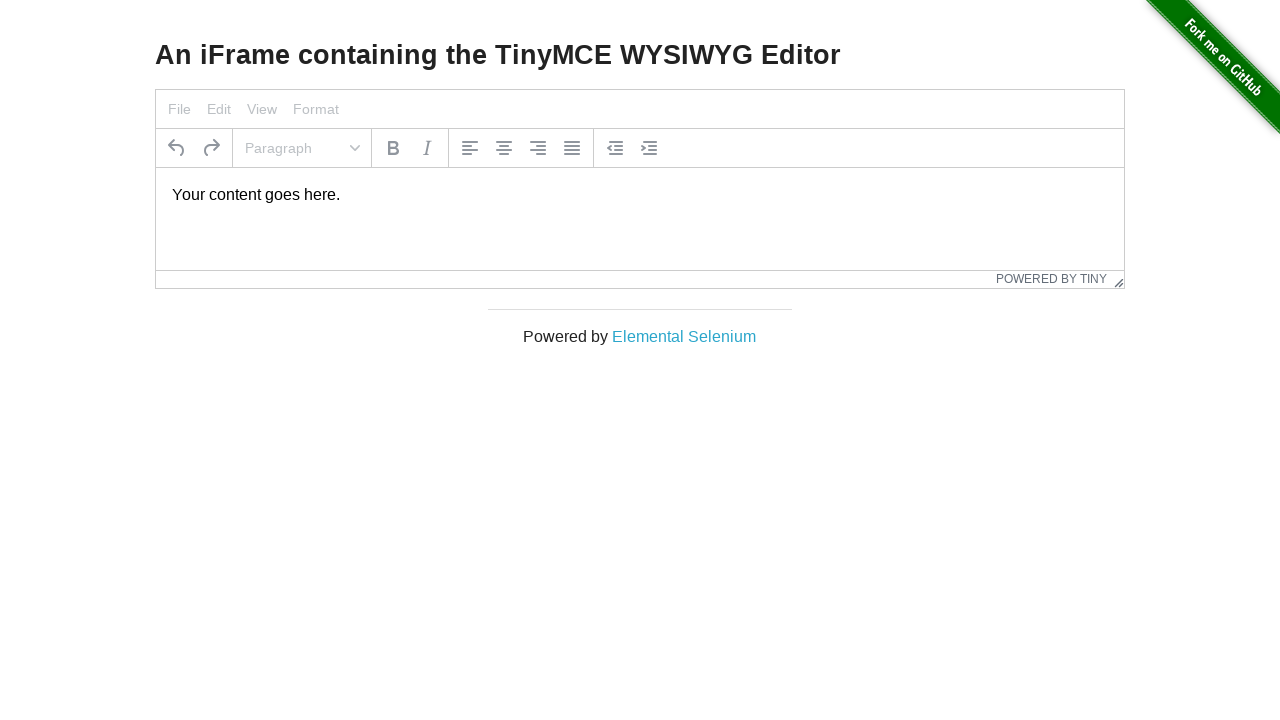

Located iframe with id 'mce_0_ifr'
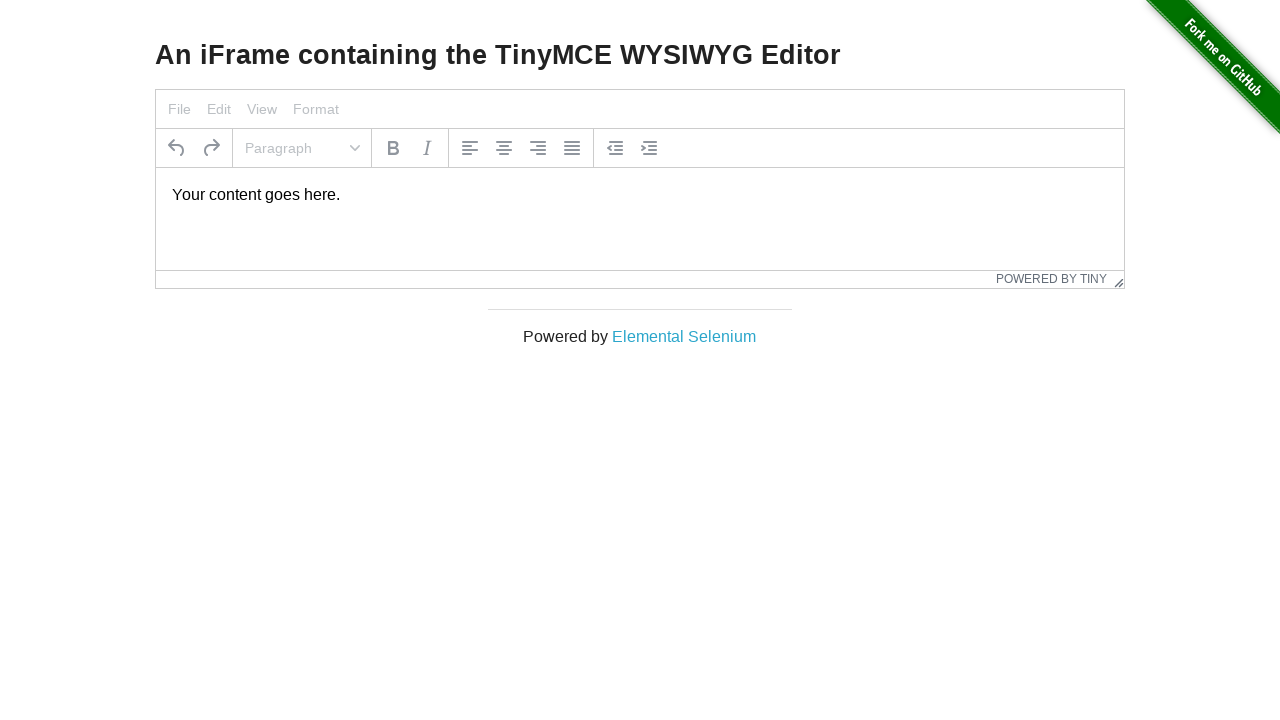

Located paragraph element within iframe
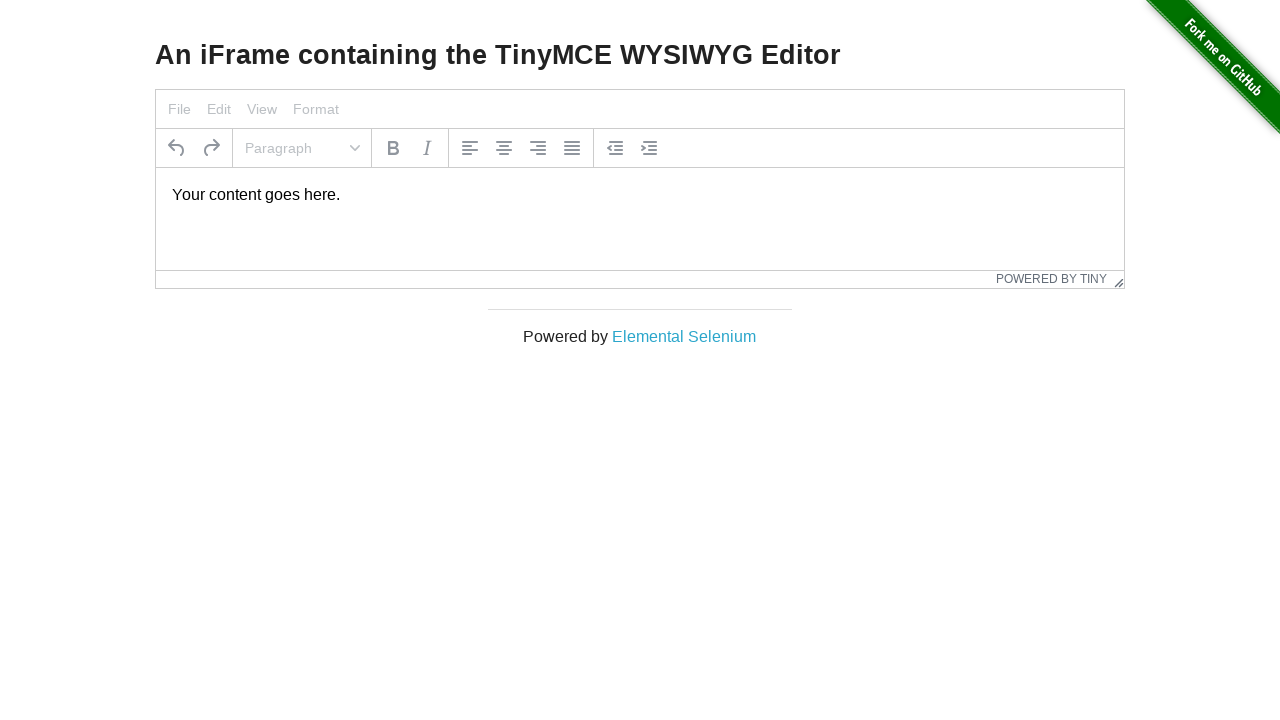

Verified that text element in iframe is visible
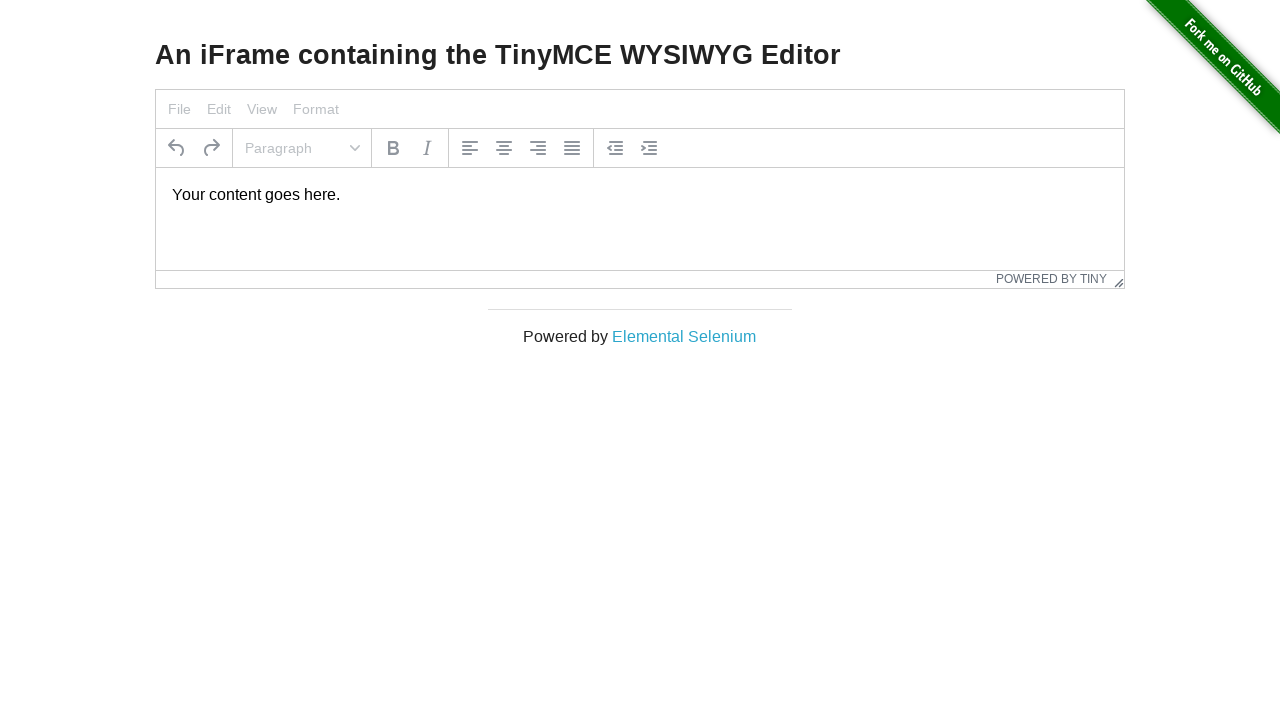

Clicked on 'Elemental Selenium' link in parent frame at (684, 336) on text=Elemental Selenium
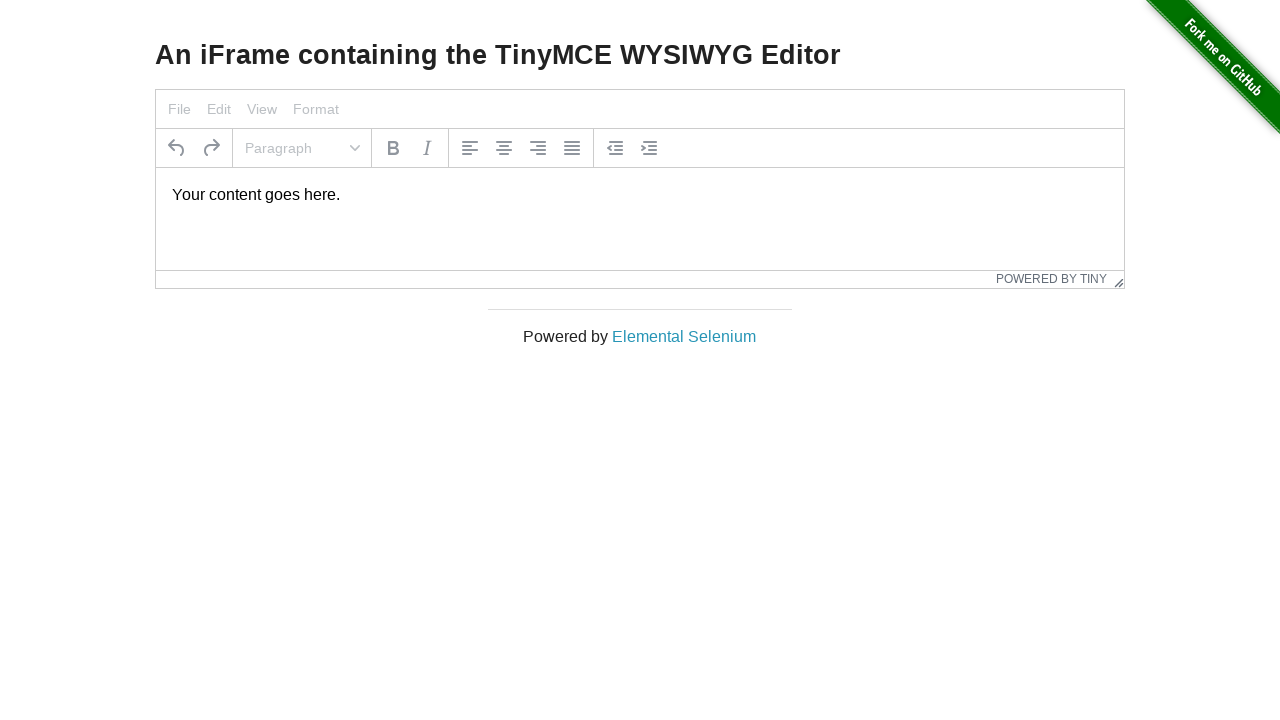

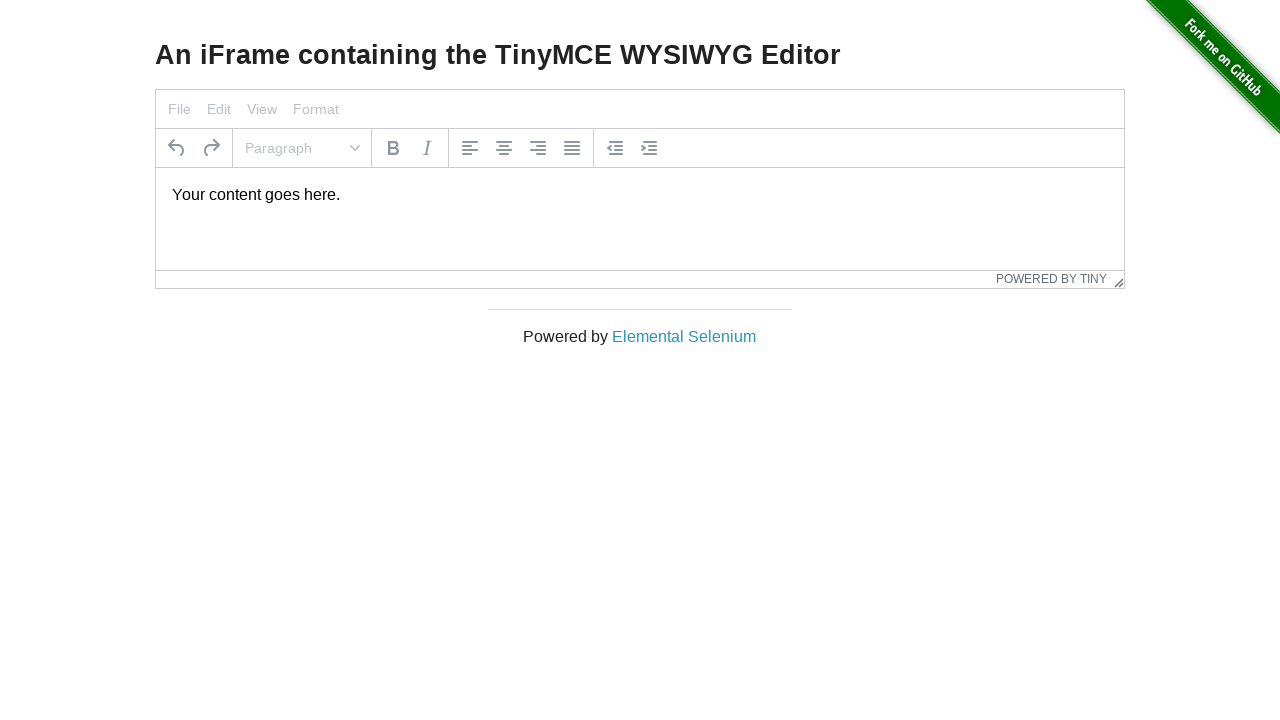